Tests various form elements on Formy Project including autocomplete fields, buttons, dropdowns, date pickers, checkboxes, and radio buttons

Starting URL: https://formy-project.herokuapp.com

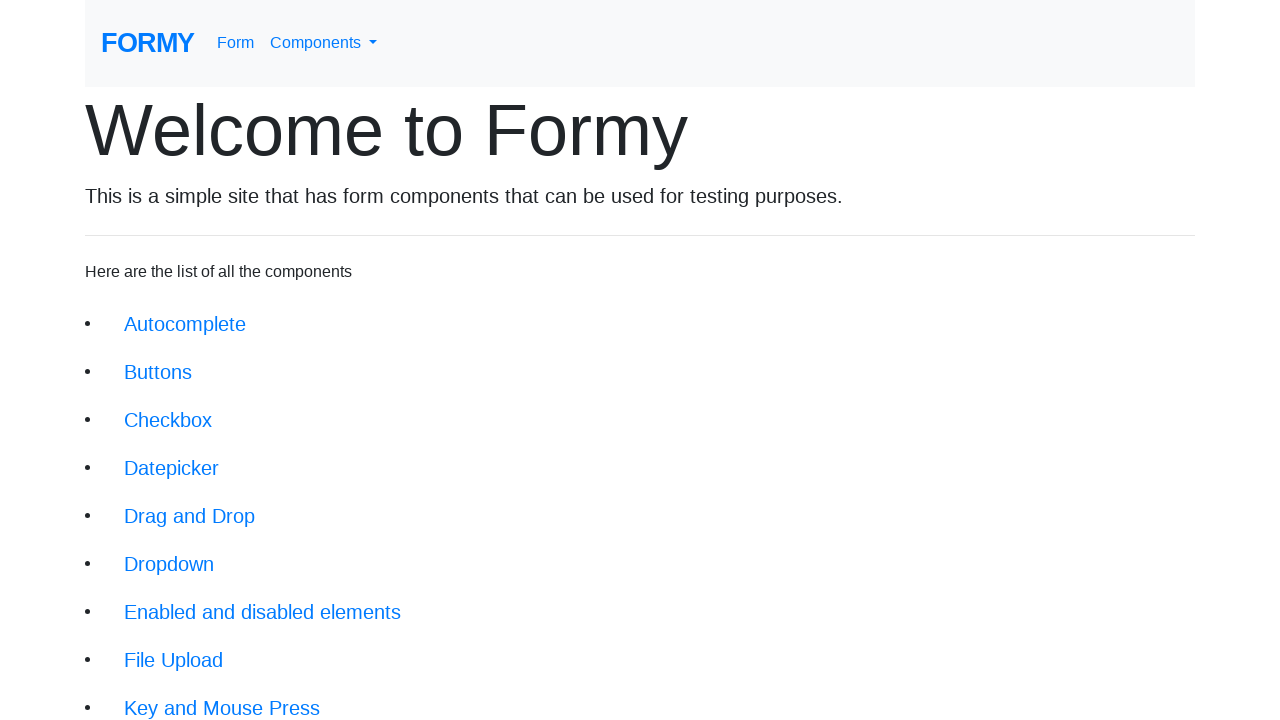

Clicked on Autocomplete link at (185, 324) on xpath=(//a[text()='Autocomplete'])[2]
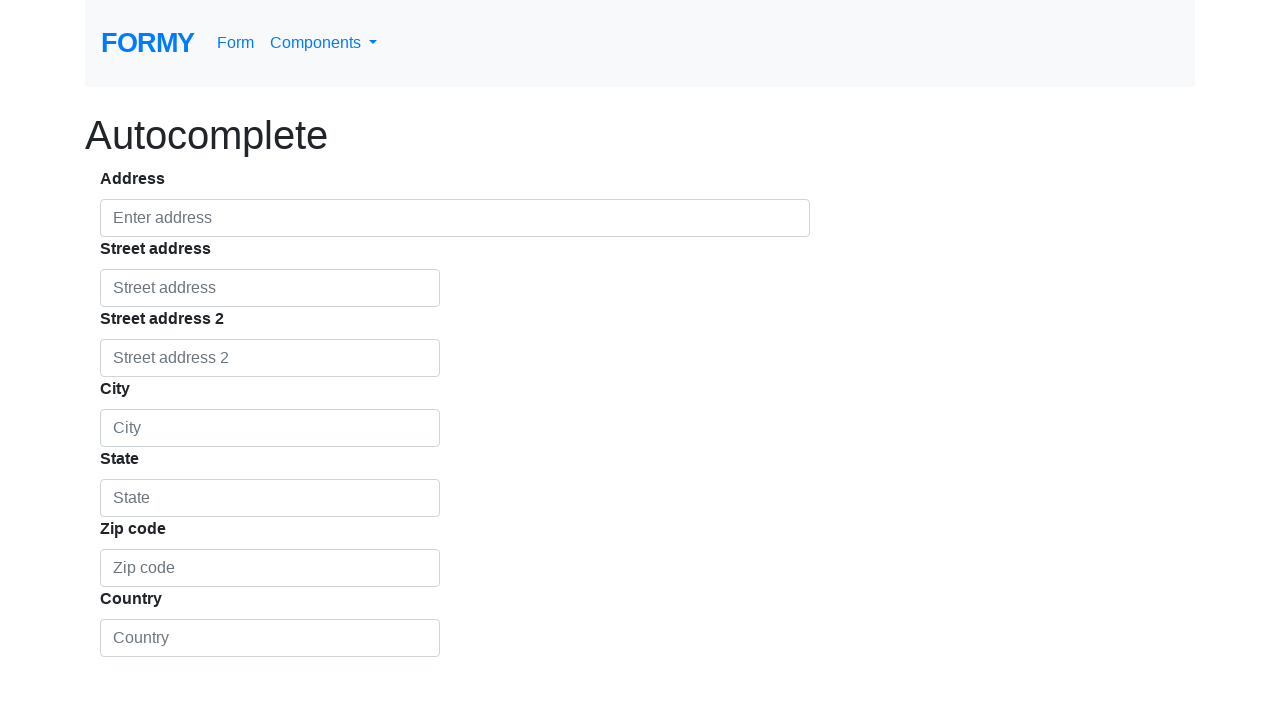

Navigated to autocomplete page
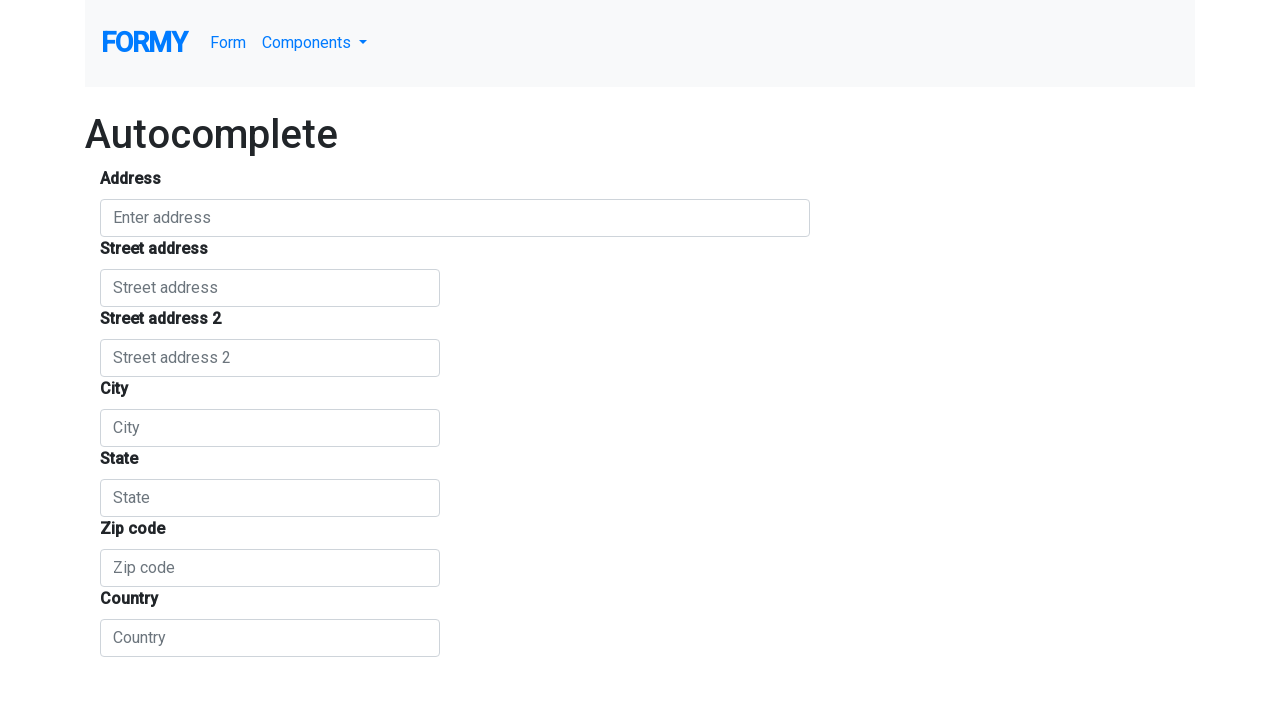

Filled autocomplete field with 'VALAVALA' on input#autocomplete
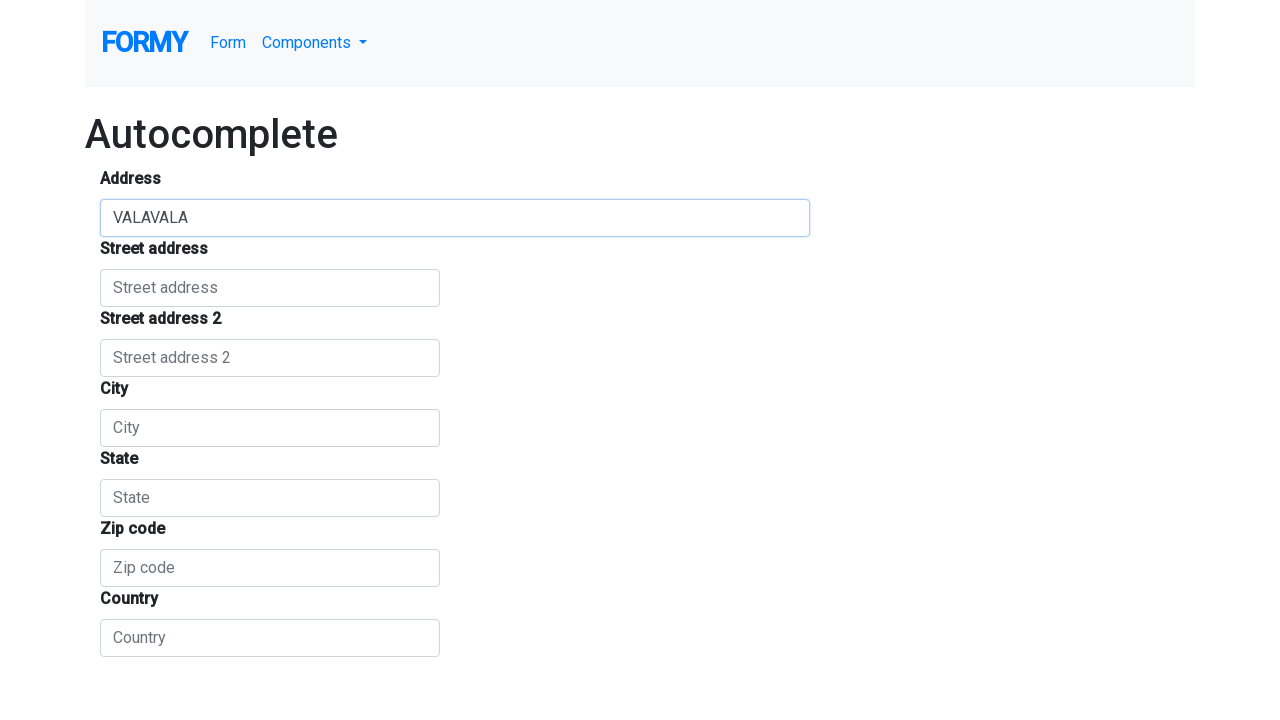

Filled street number field with '4-83' on input#street_number
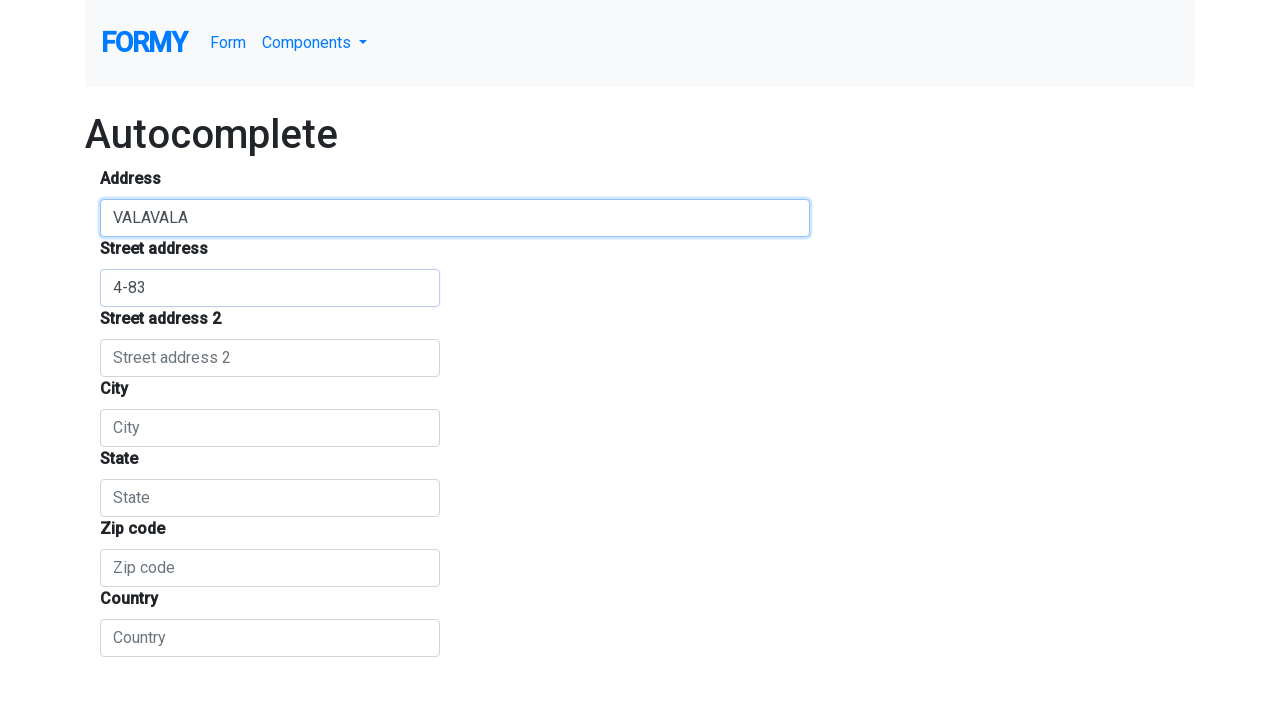

Filled route field with 'near manasa school' on input#route
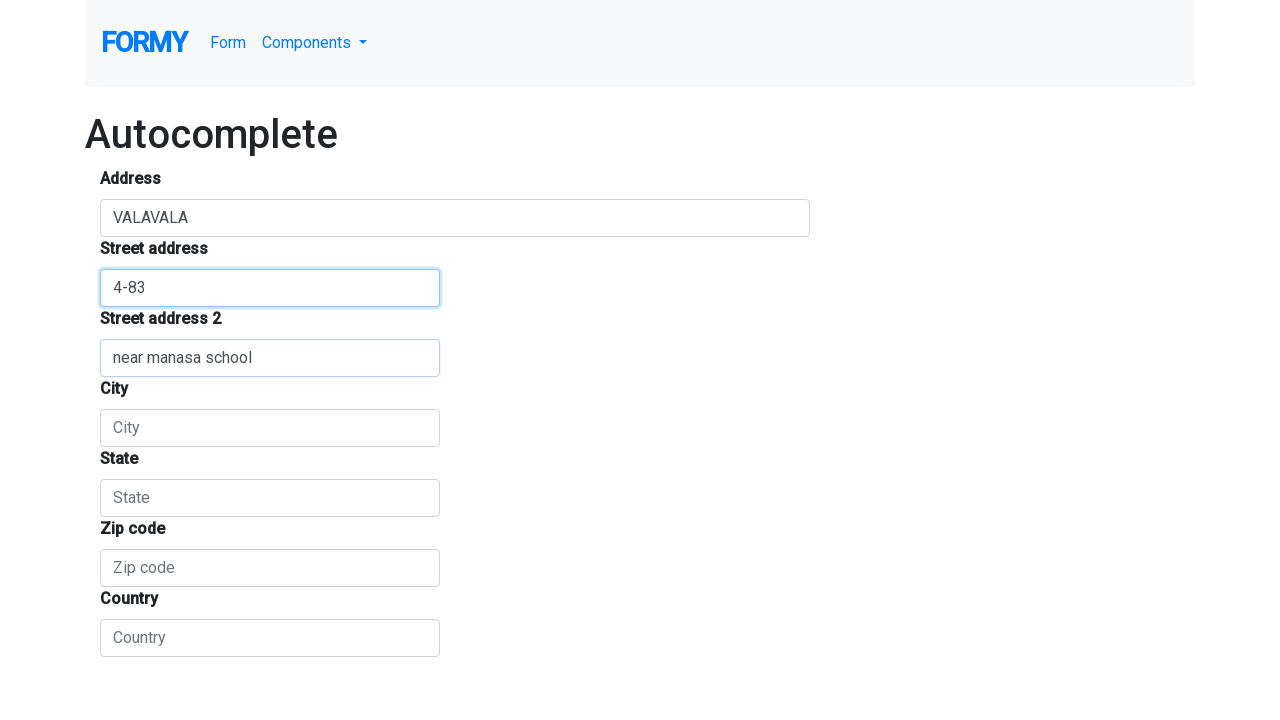

Filled locality field with 'Konaseema' on input#locality
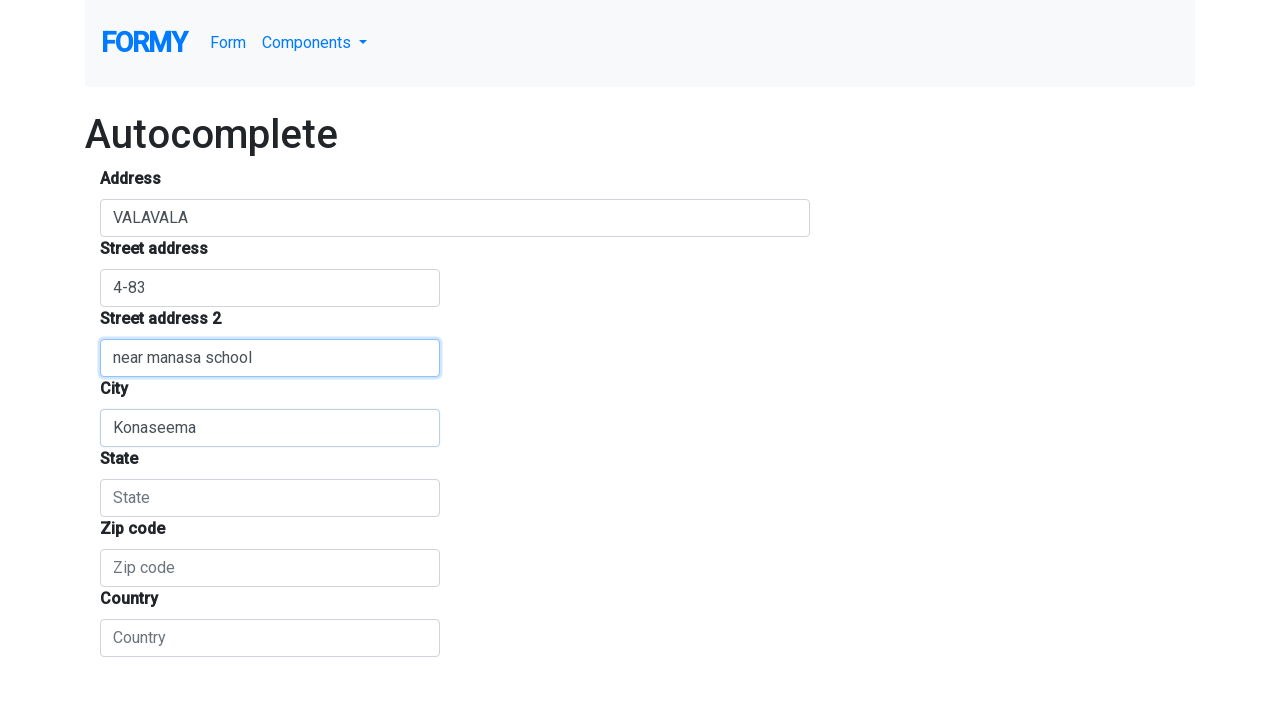

Filled administrative area field with 'Andhra Pradesh' on input#administrative_area_level_1
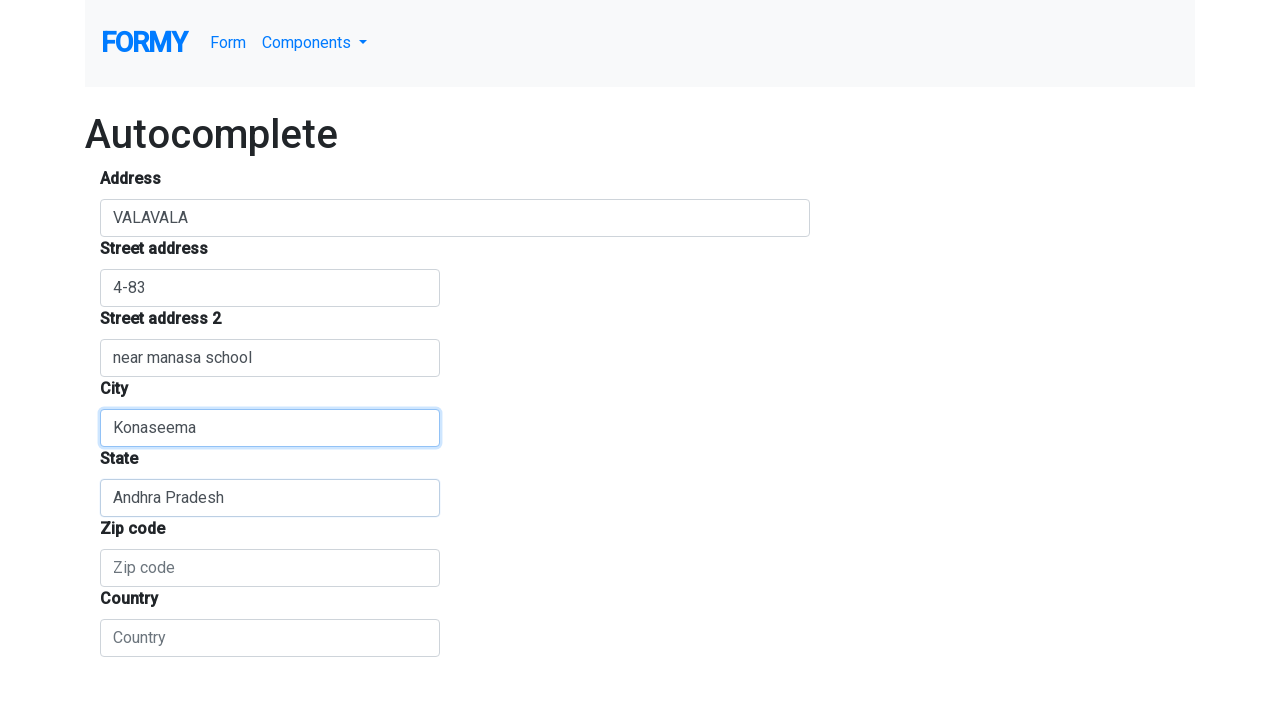

Filled postal code field with '533250' on input#postal_code
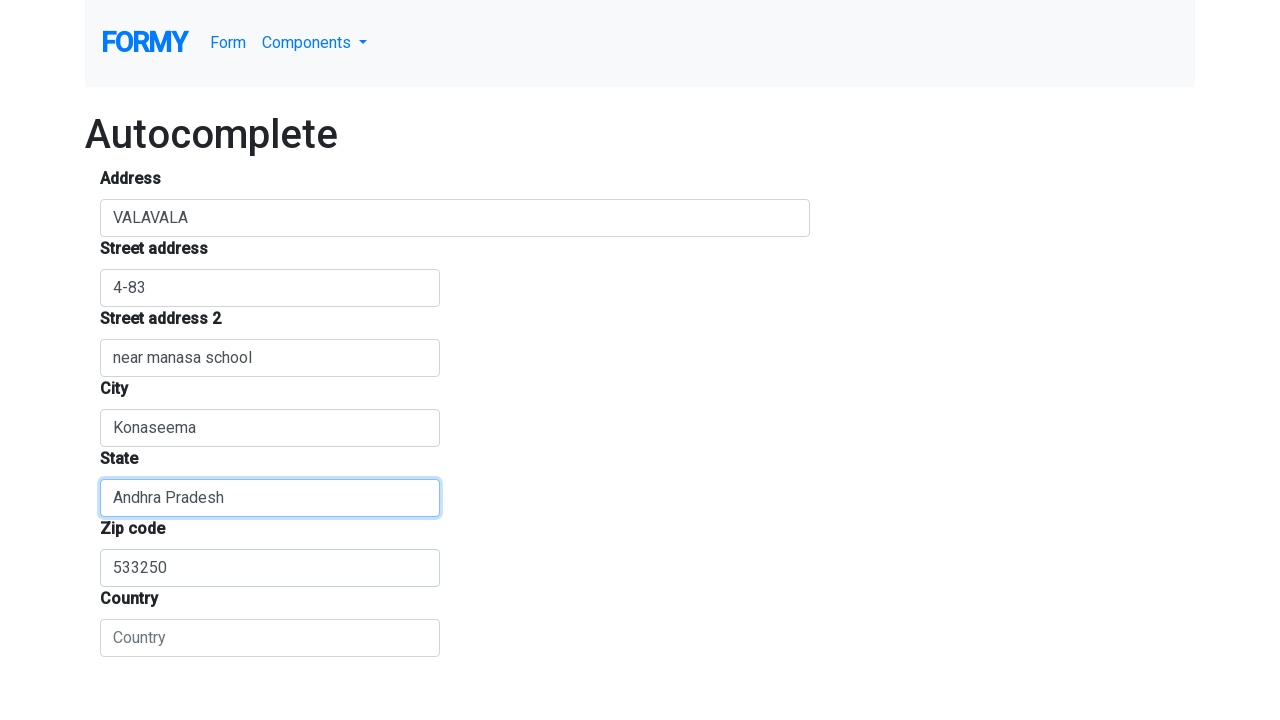

Filled country field with 'India' on input#country
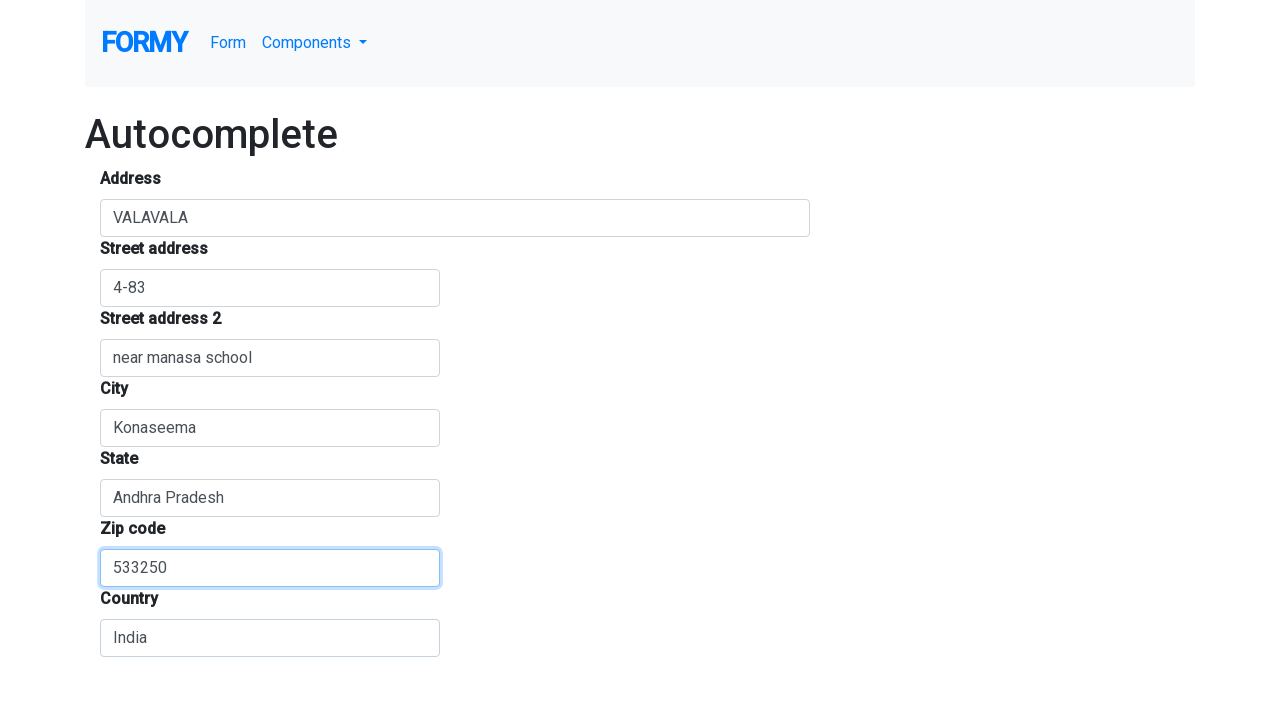

Navigated to buttons page
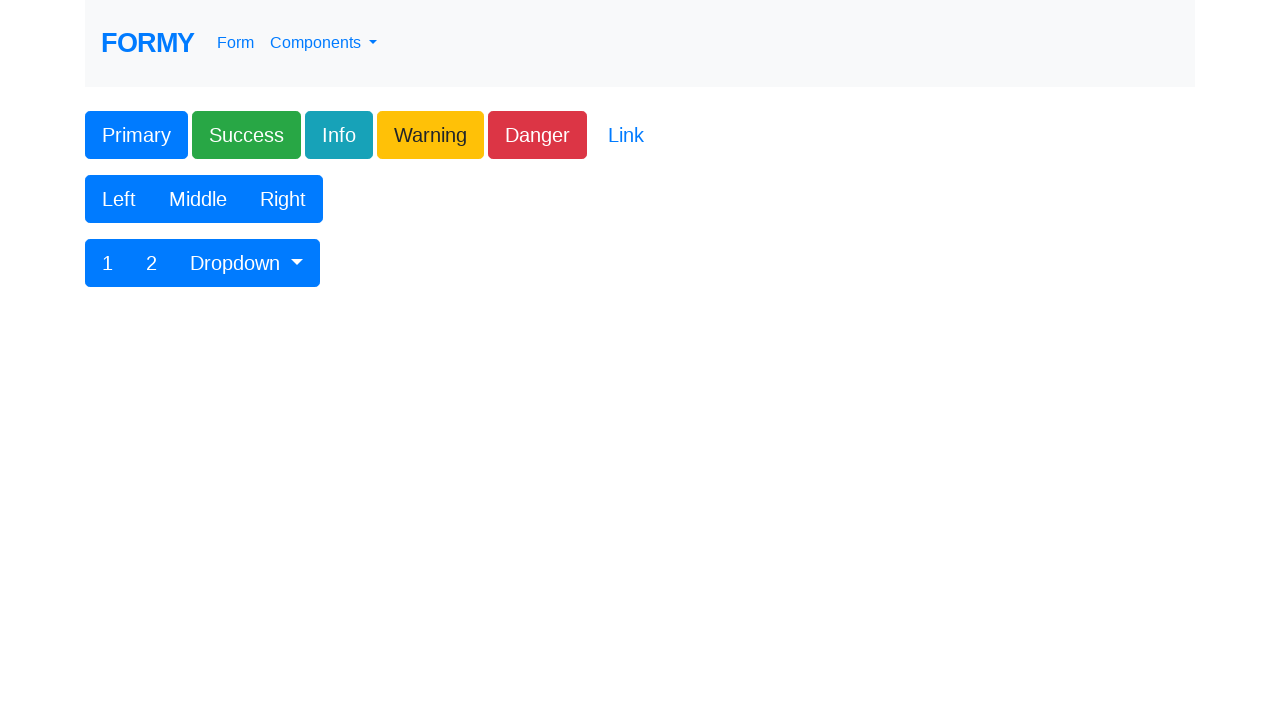

Clicked Primary button at (136, 135) on button:text('Primary')
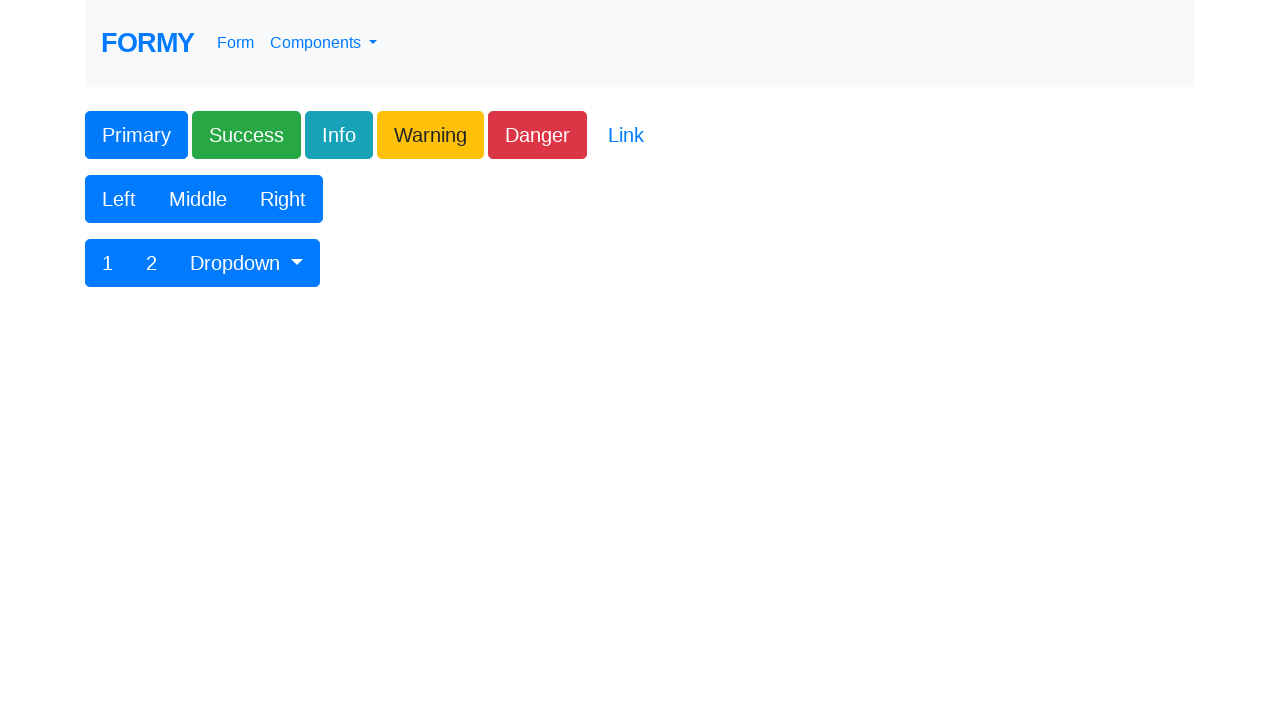

Clicked Success button at (246, 135) on button:text('Success')
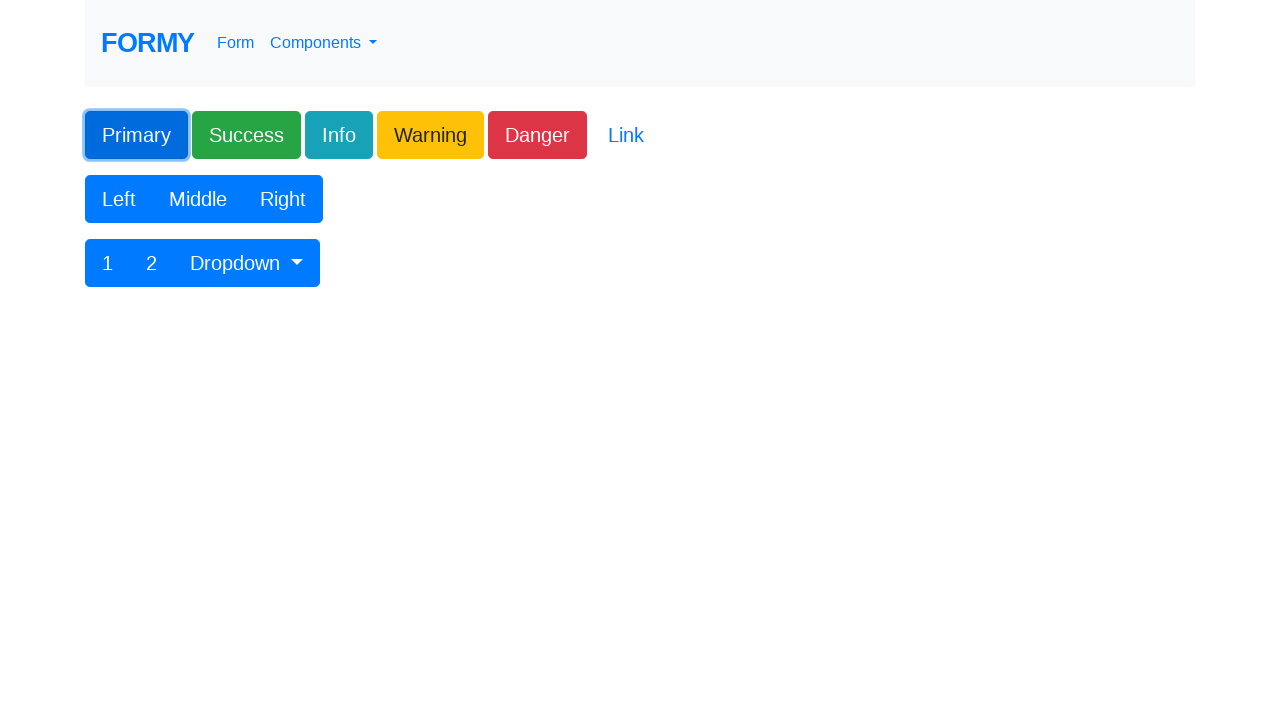

Clicked Info button at (339, 135) on button:text('Info')
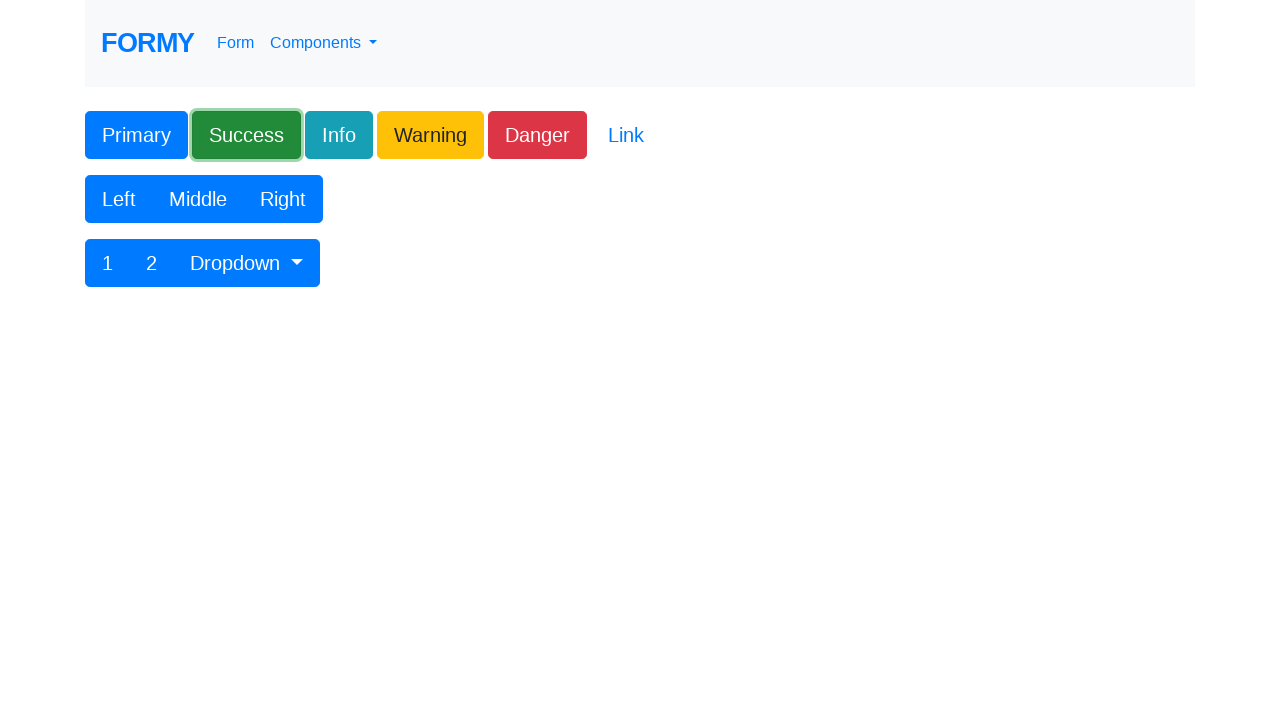

Clicked Warning button at (430, 135) on button:text('Warning')
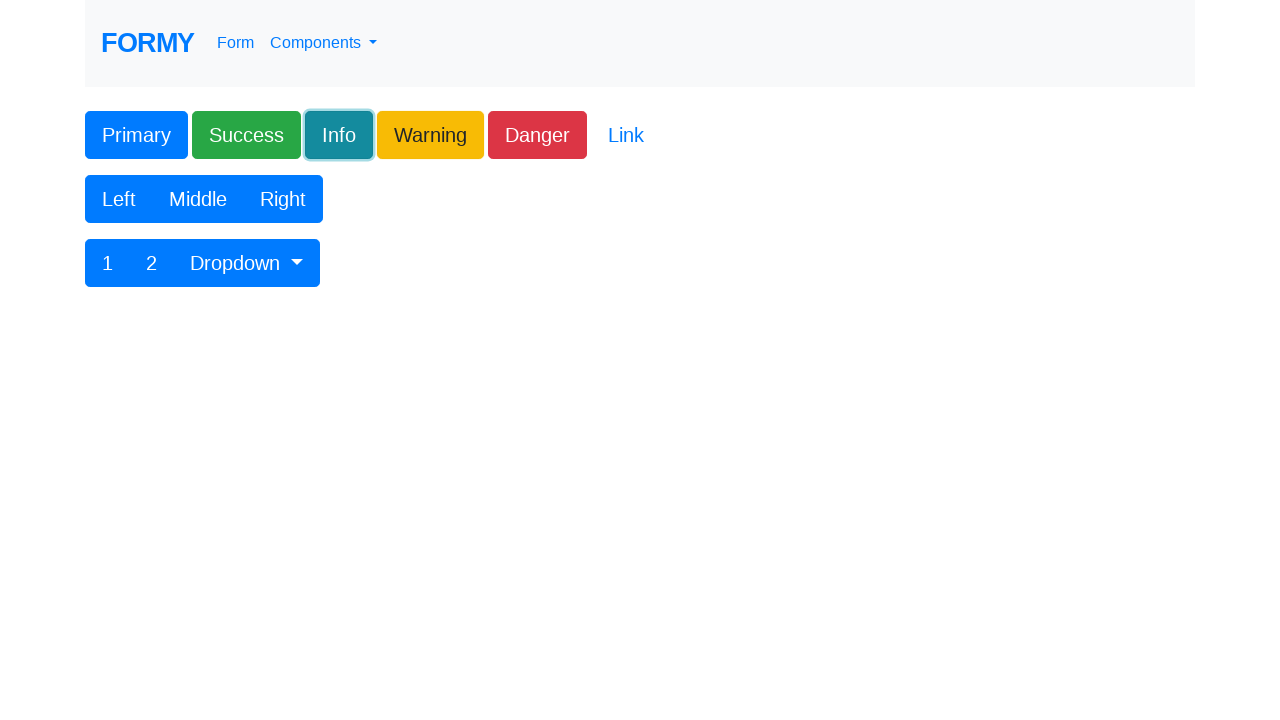

Clicked Danger button at (538, 135) on button:text('Danger')
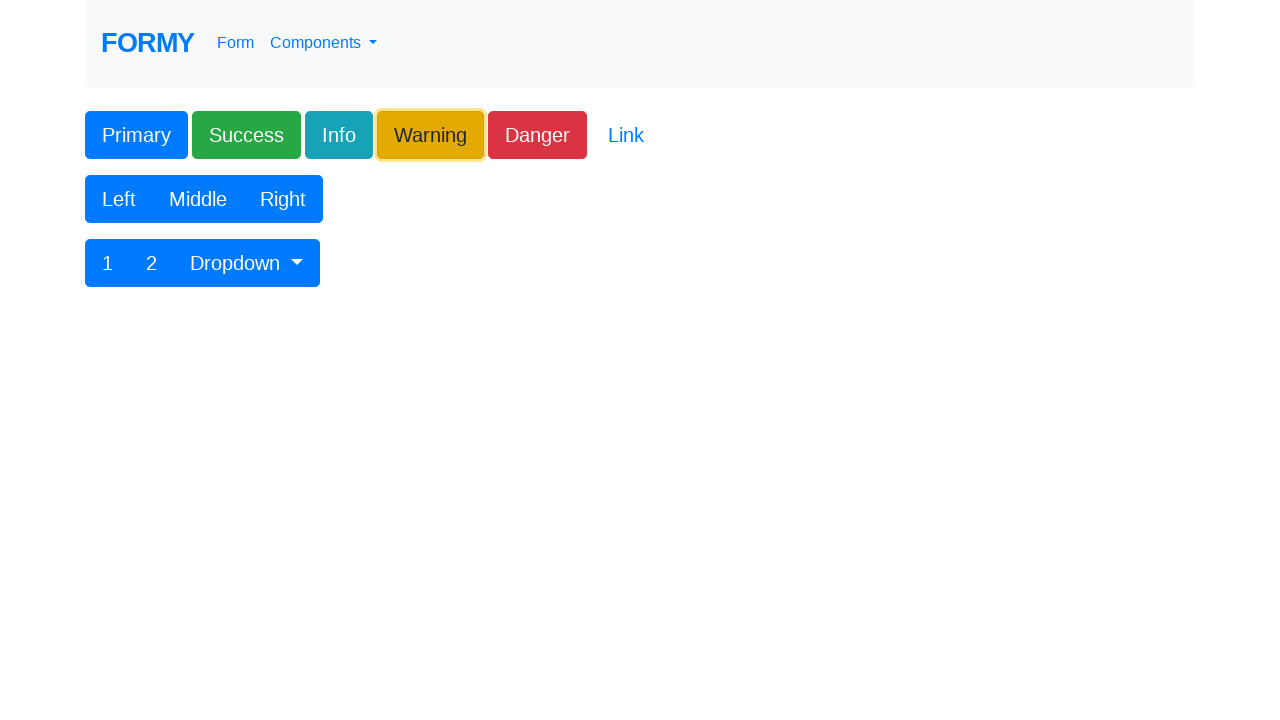

Clicked Left button at (119, 199) on button:text('Left')
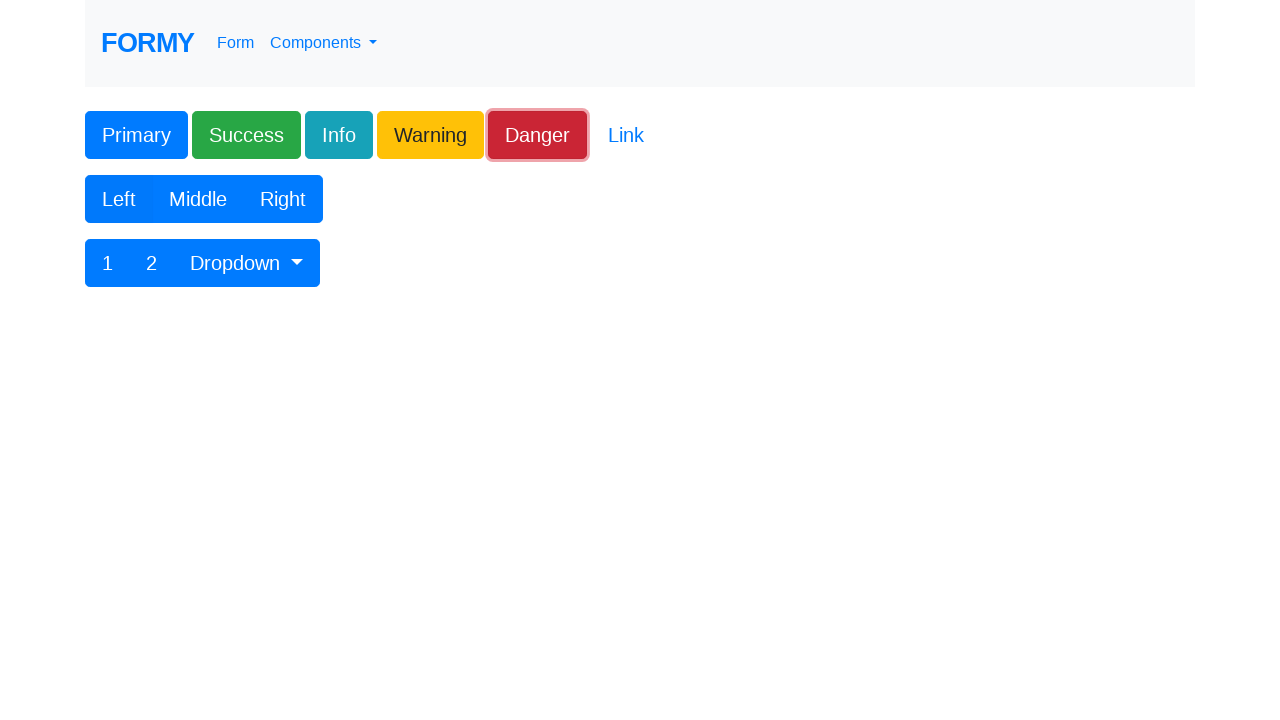

Clicked Middle button at (198, 199) on button:text('Middle')
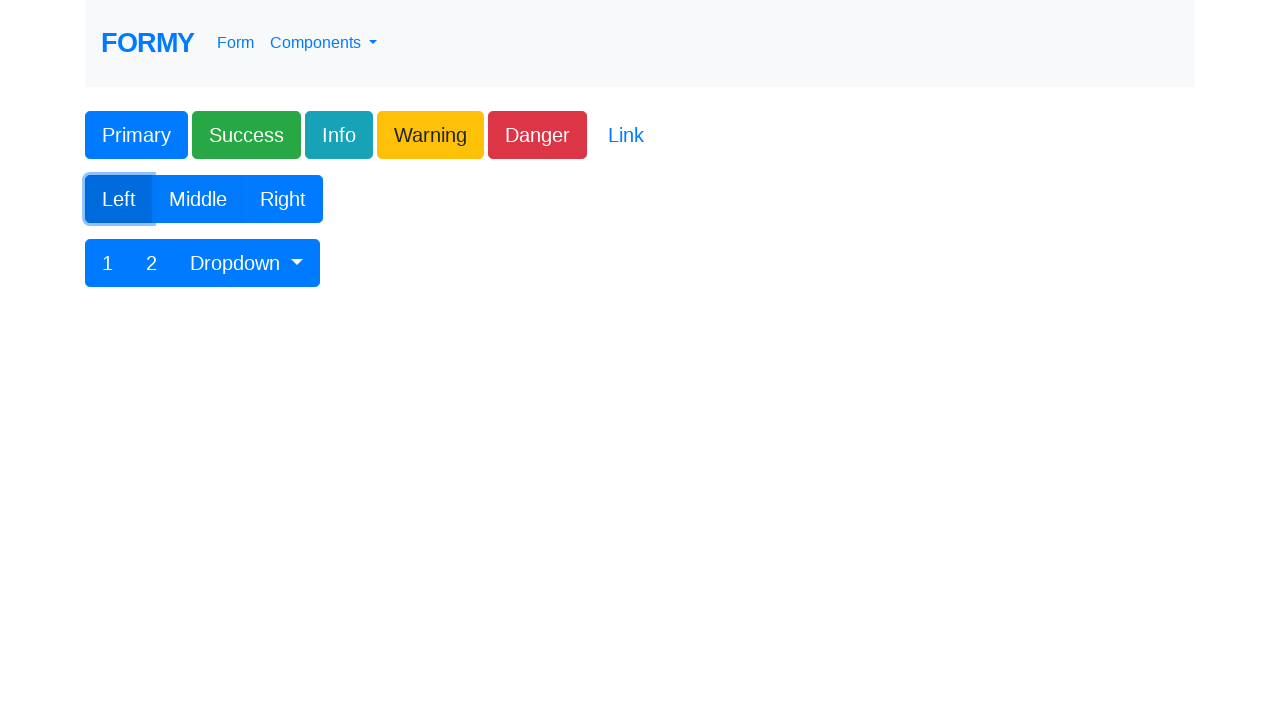

Clicked Right button at (283, 199) on button:text('Right')
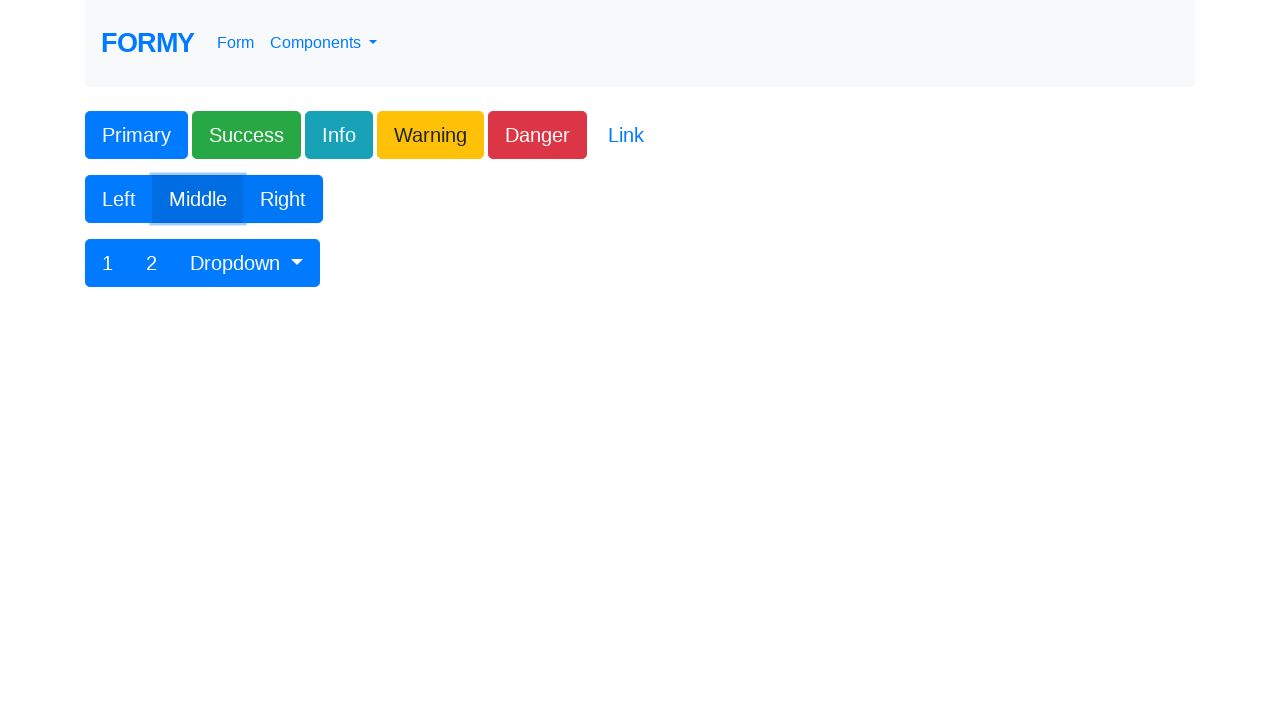

Clicked button '1' at (108, 263) on button:text('1')
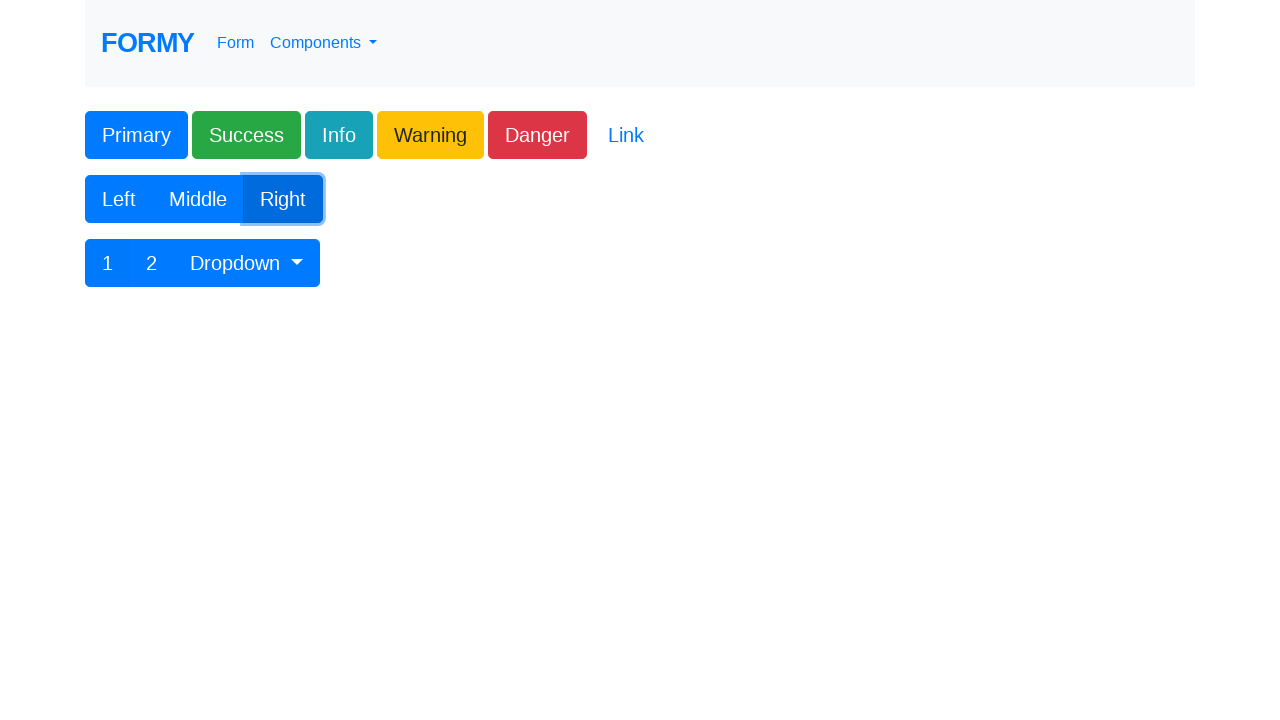

Navigated to dropdown page
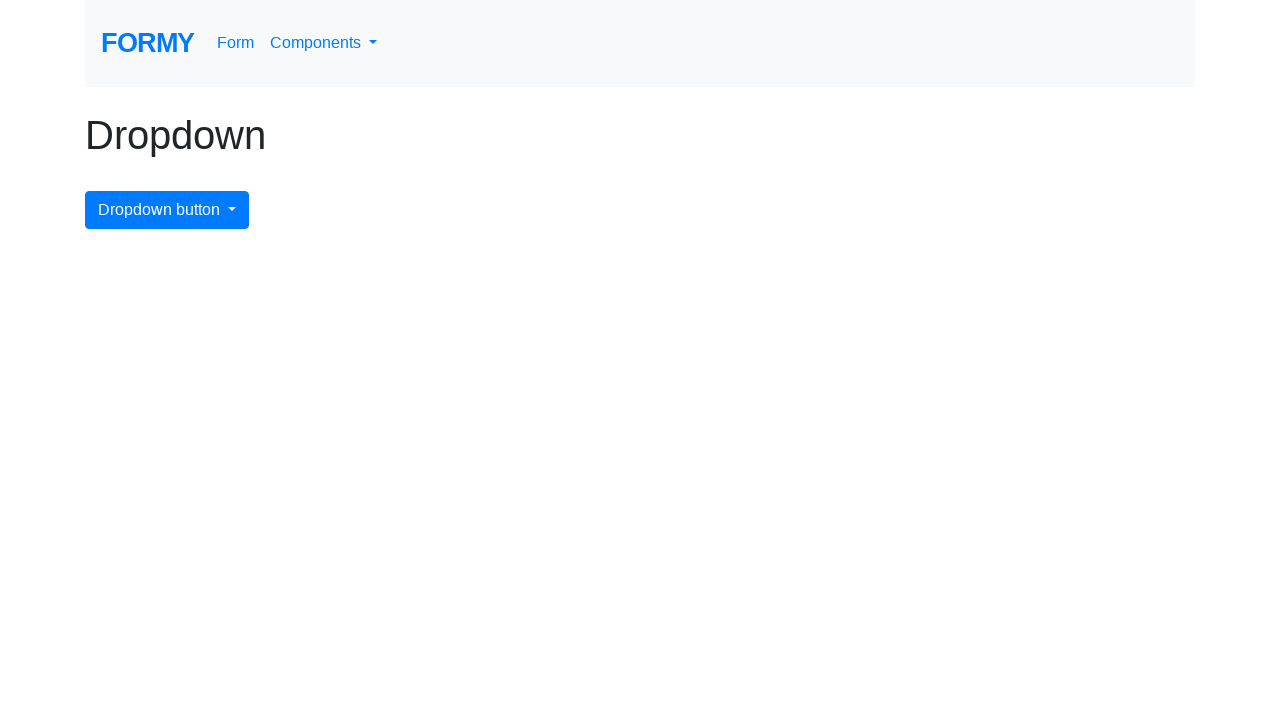

Clicked dropdown menu button at (167, 210) on button#dropdownMenuButton
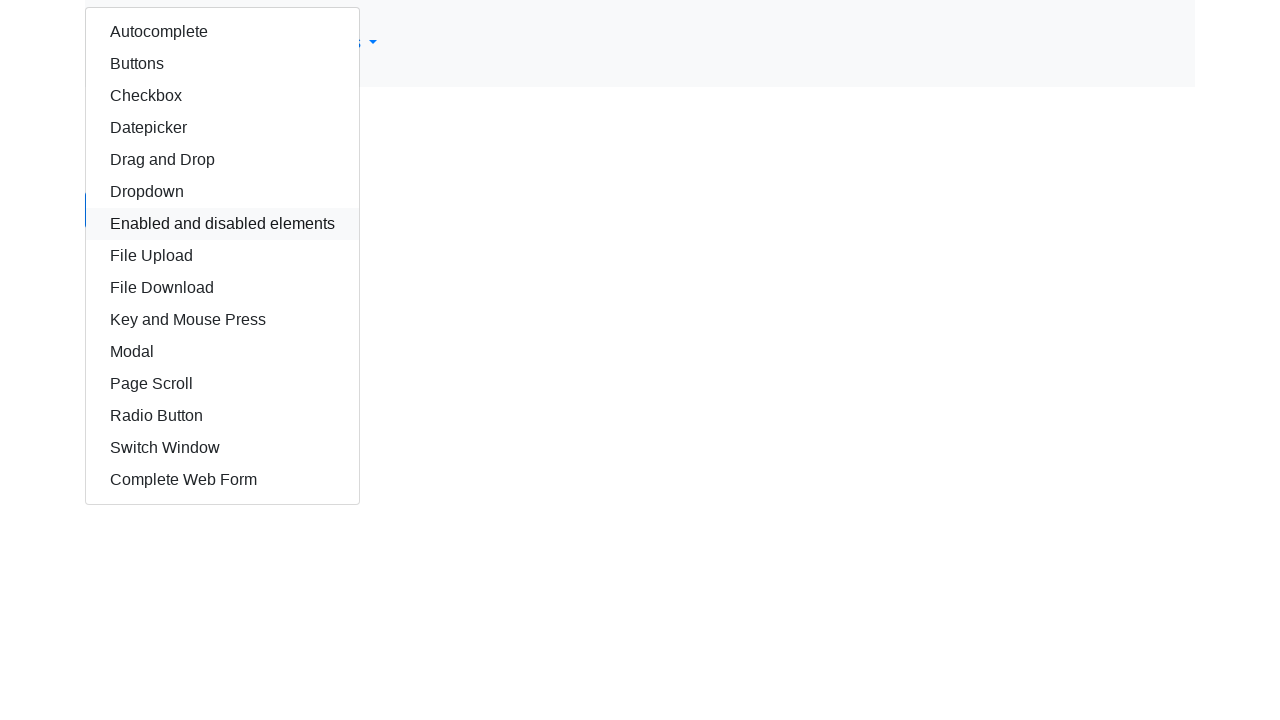

Navigated to date picker page
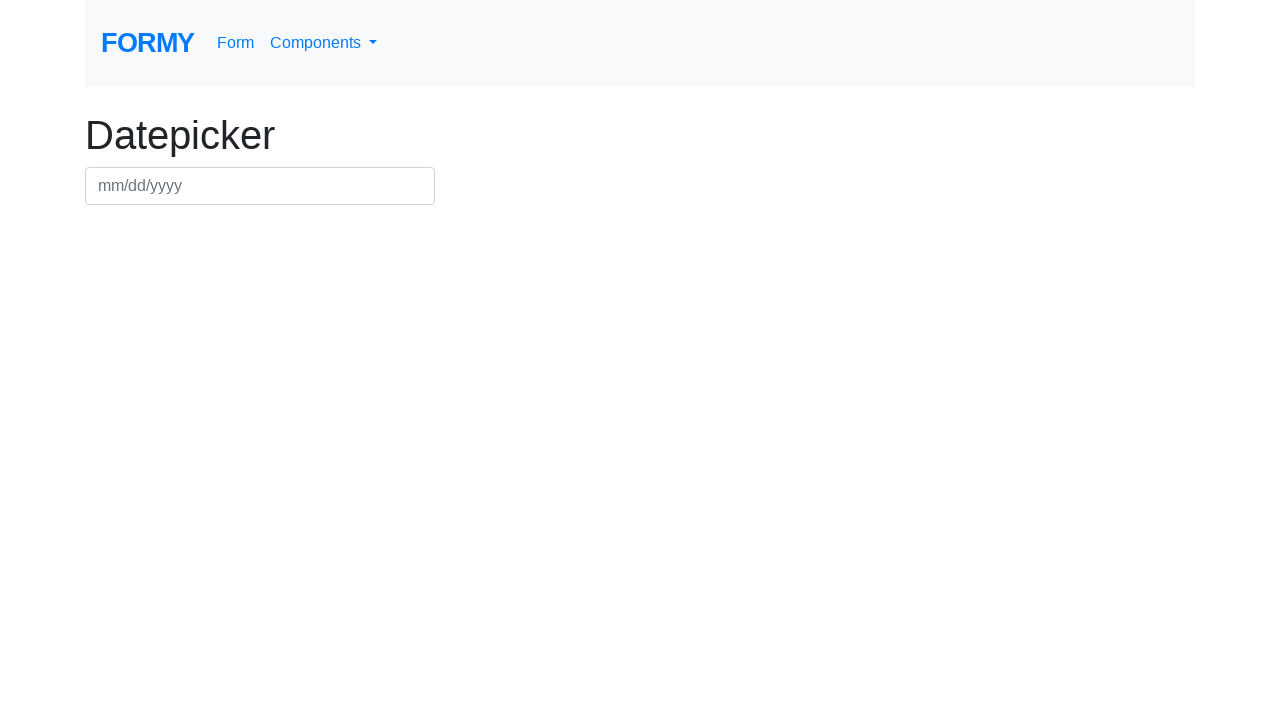

Filled date picker with '03/07/2020' on input#datepicker
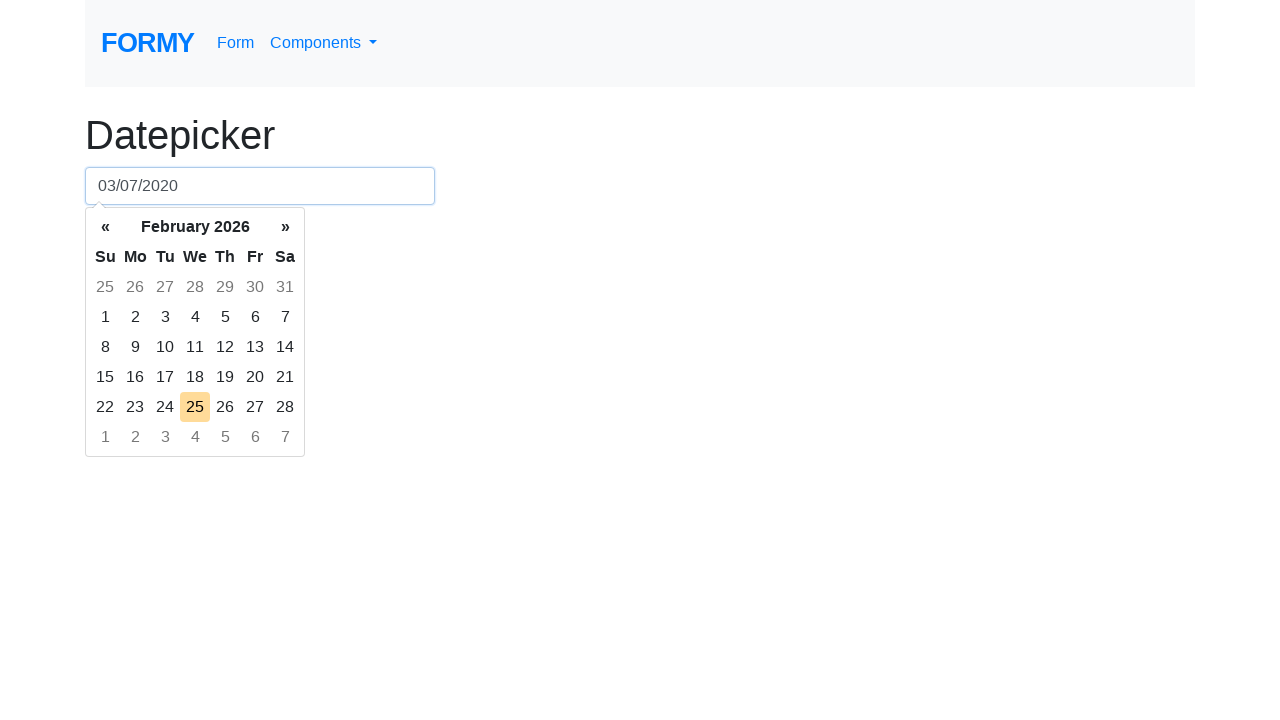

Navigated to checkbox page
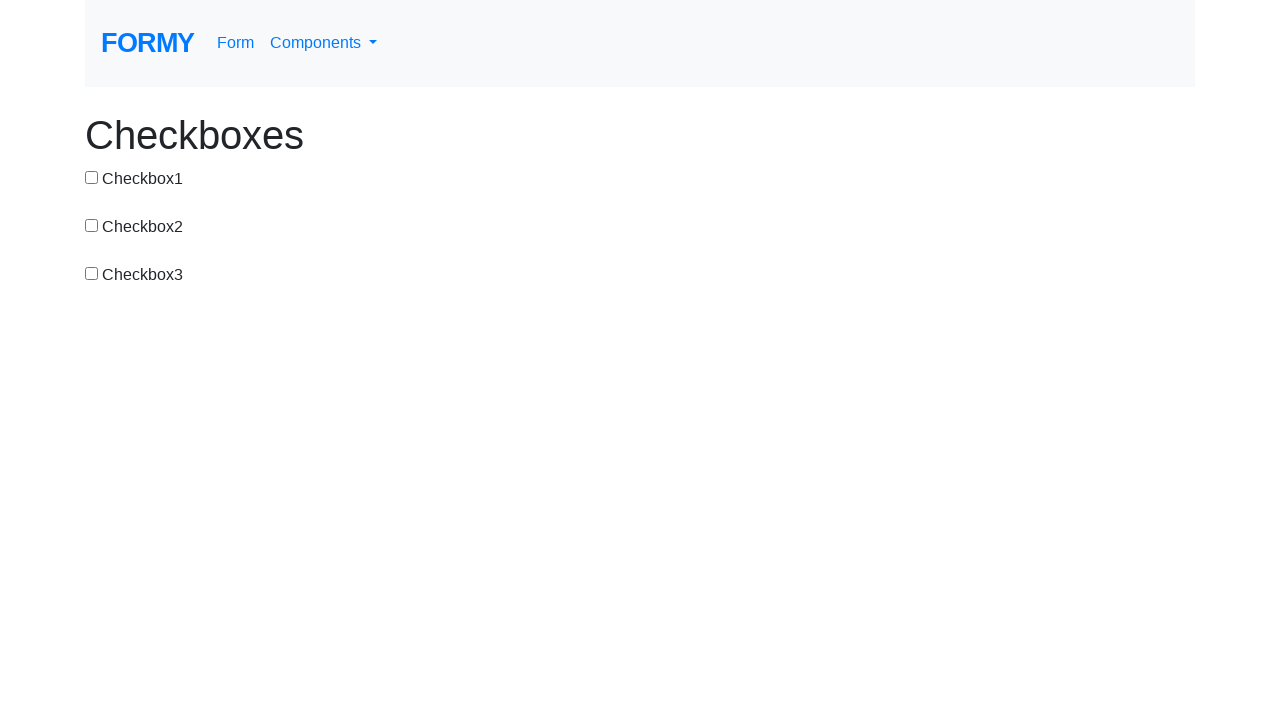

Clicked checkbox 1 at (92, 177) on input#checkbox-1
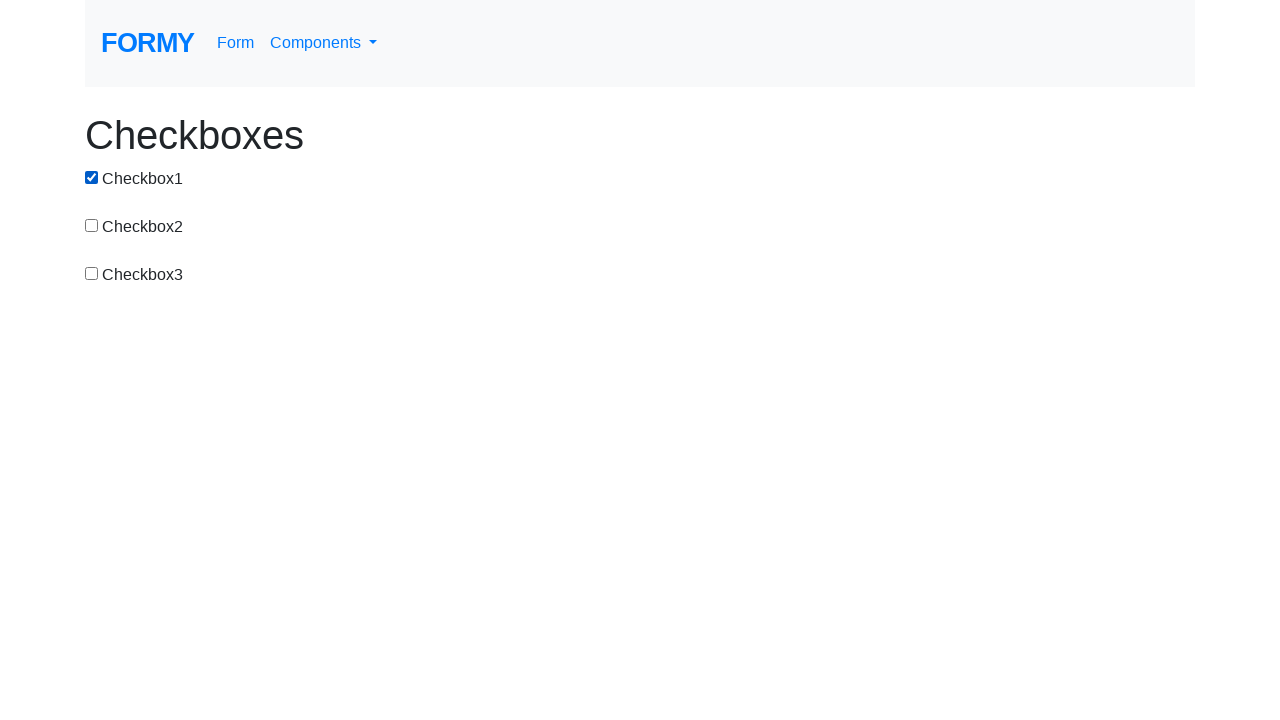

Clicked checkbox 2 at (92, 225) on input#checkbox-2
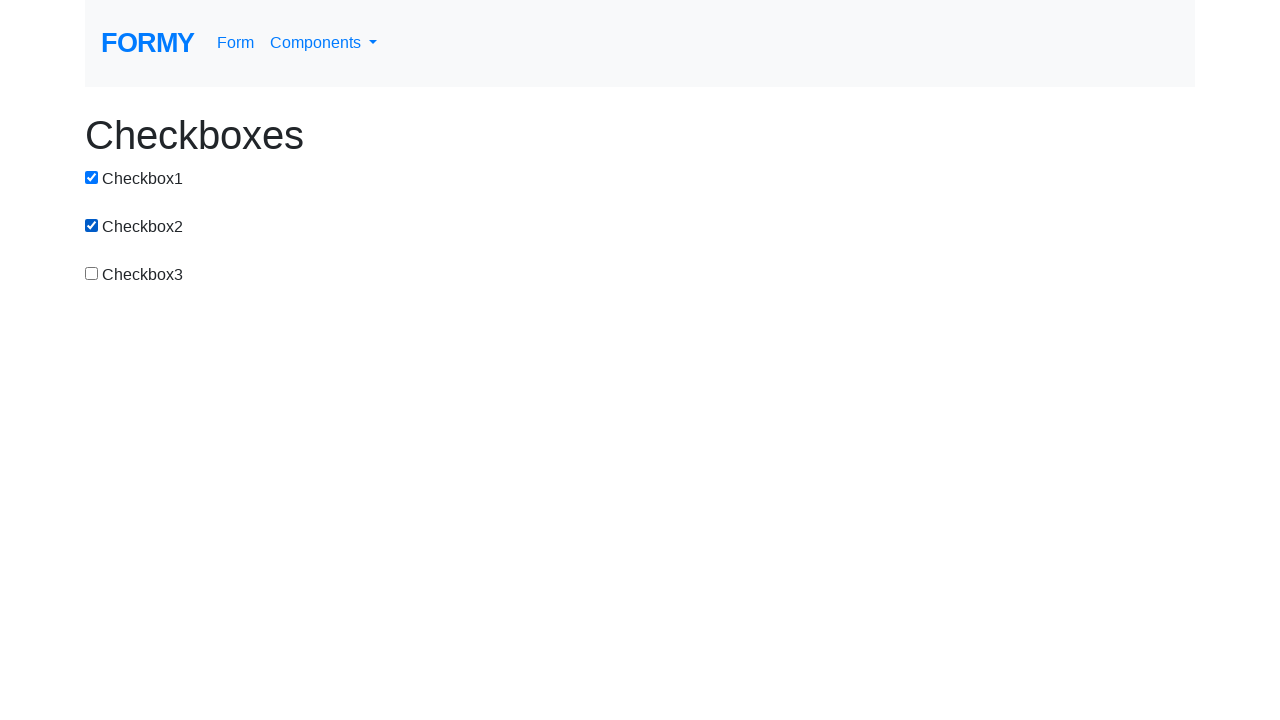

Clicked checkbox 3 at (92, 273) on input#checkbox-3
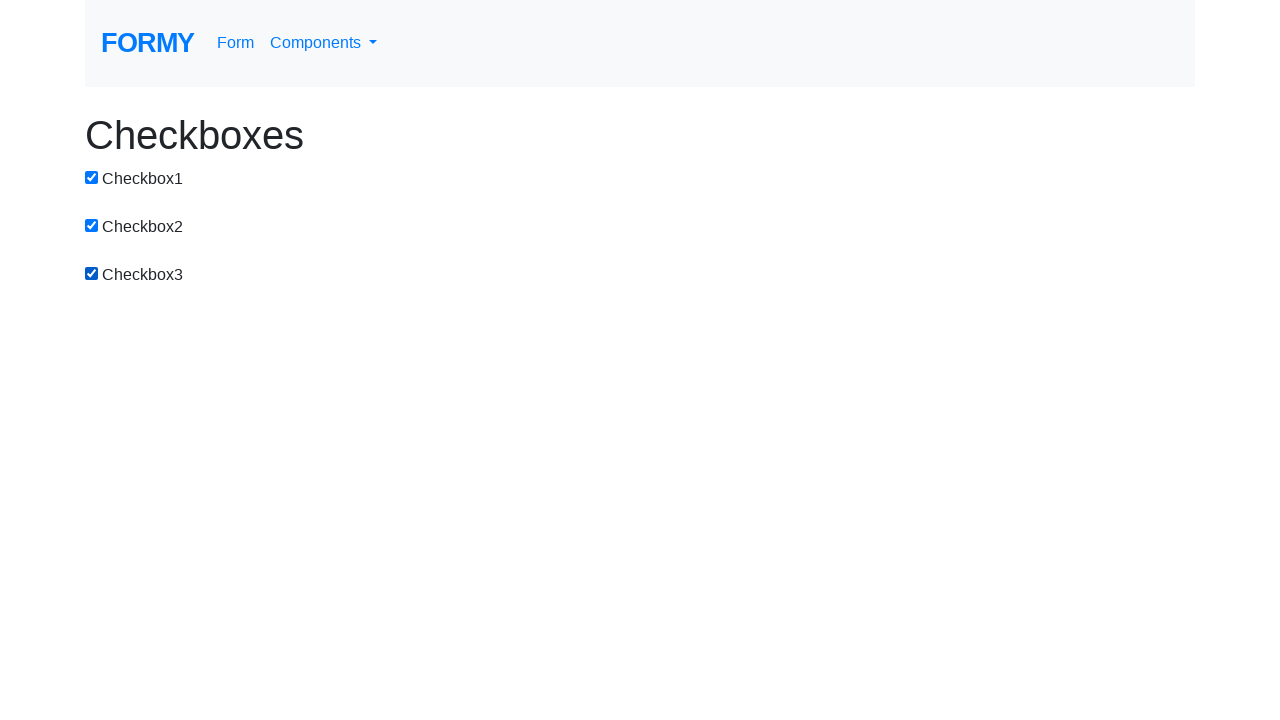

Navigated to radio button page
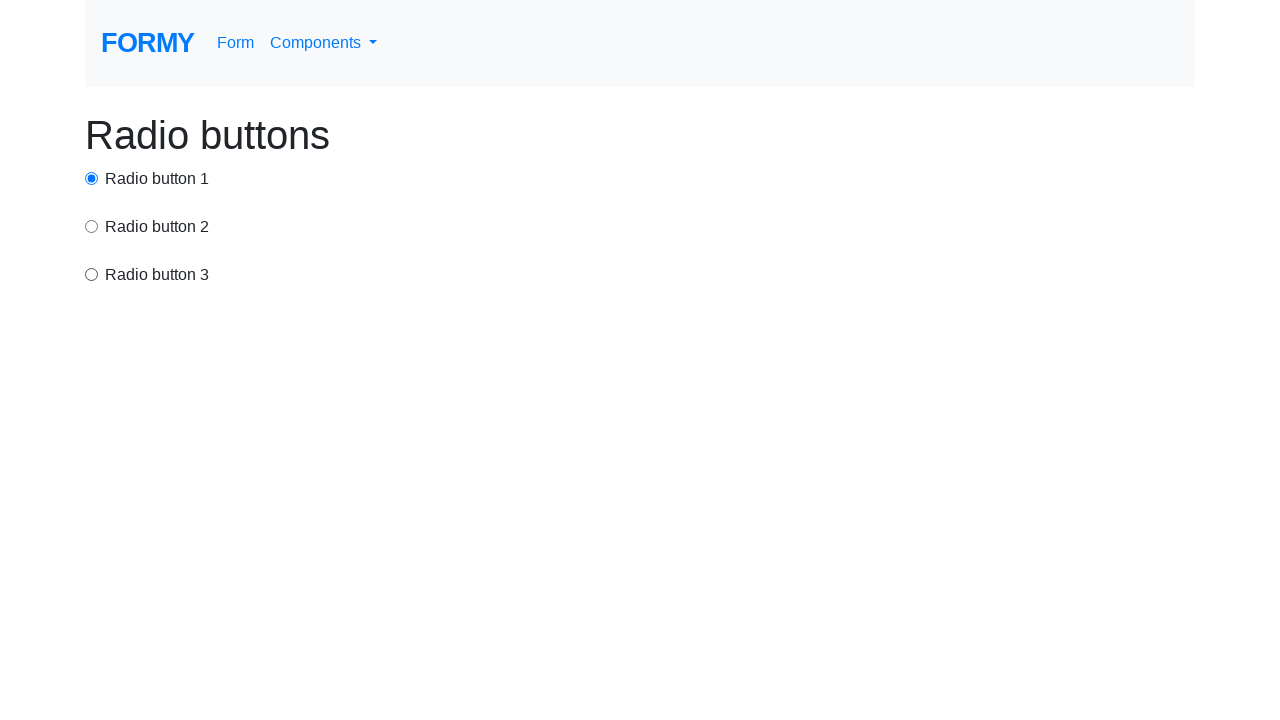

Clicked radio button option 3 at (92, 274) on input[value='option3']
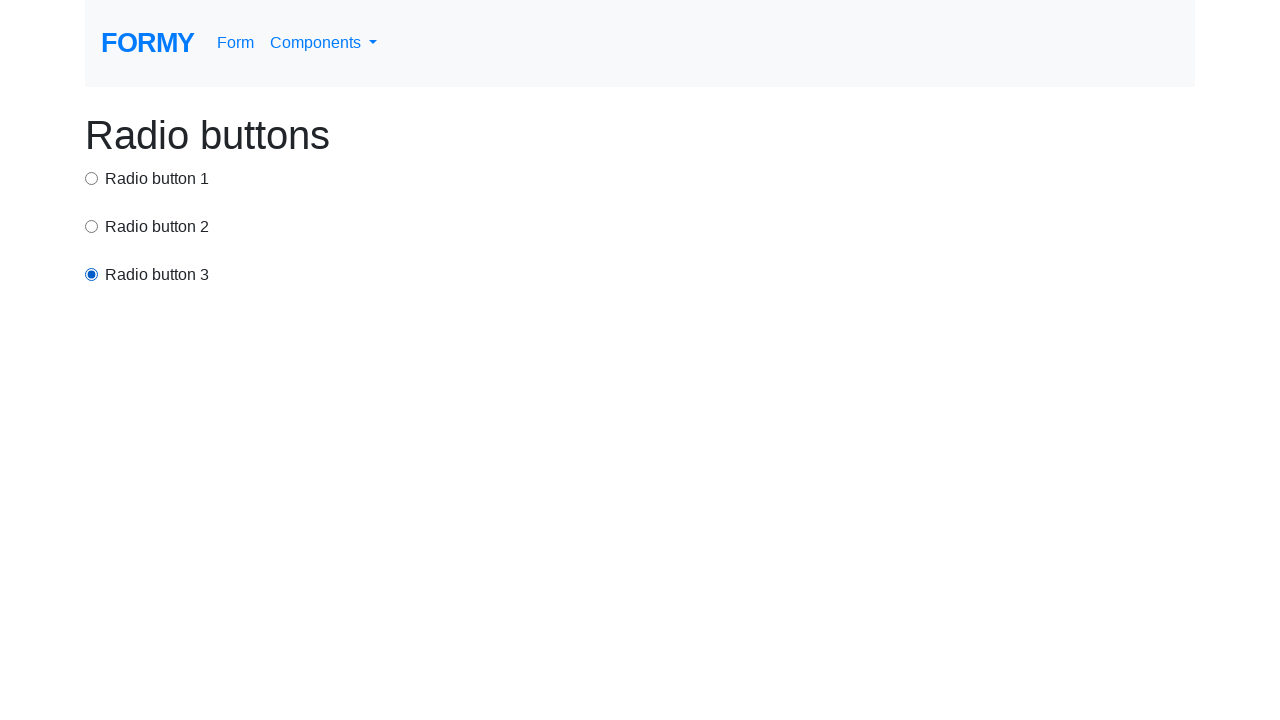

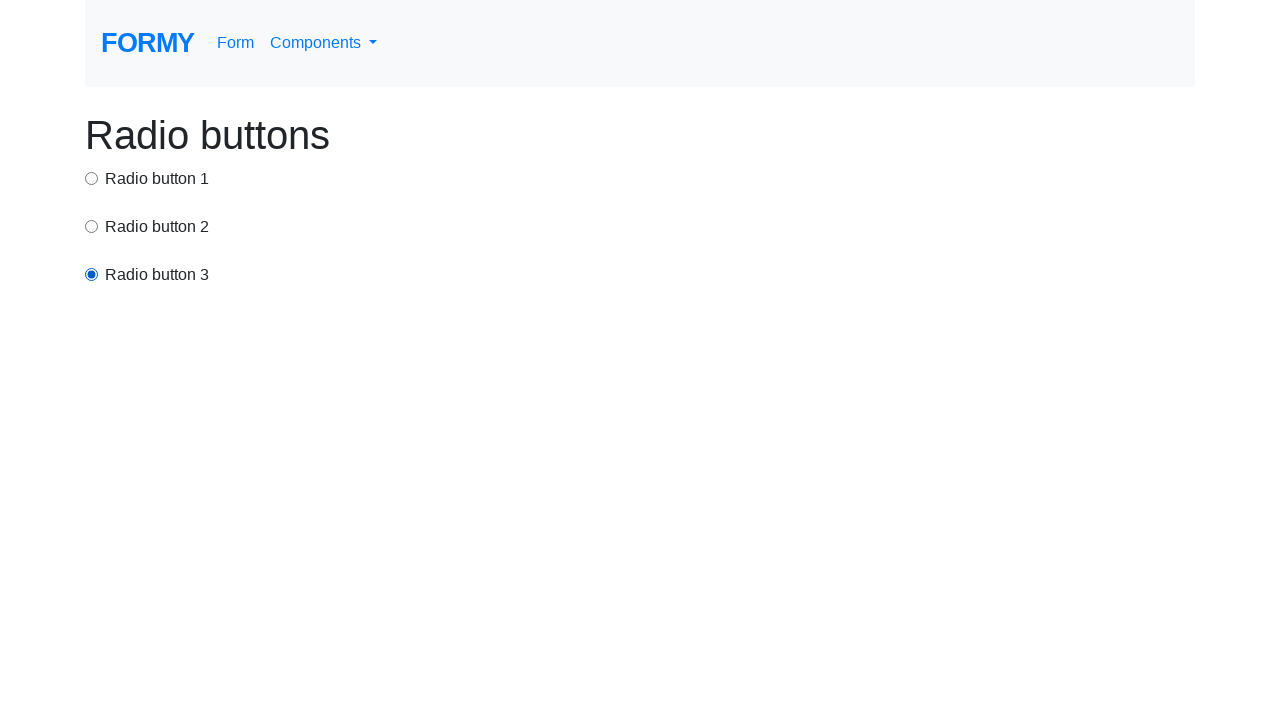